Tests dismissing a confirm box alert and verifying the Cancel selection result.

Starting URL: https://demoqa.com/alerts

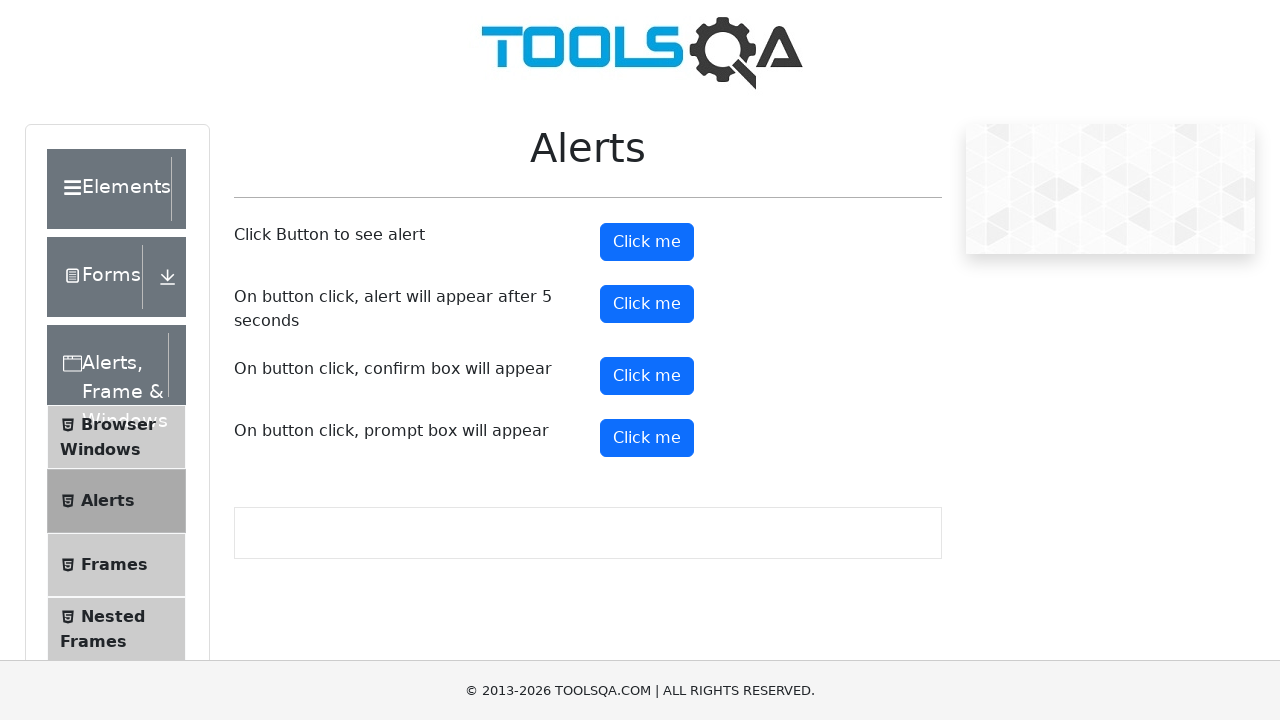

Set up dialog handler to dismiss confirm box
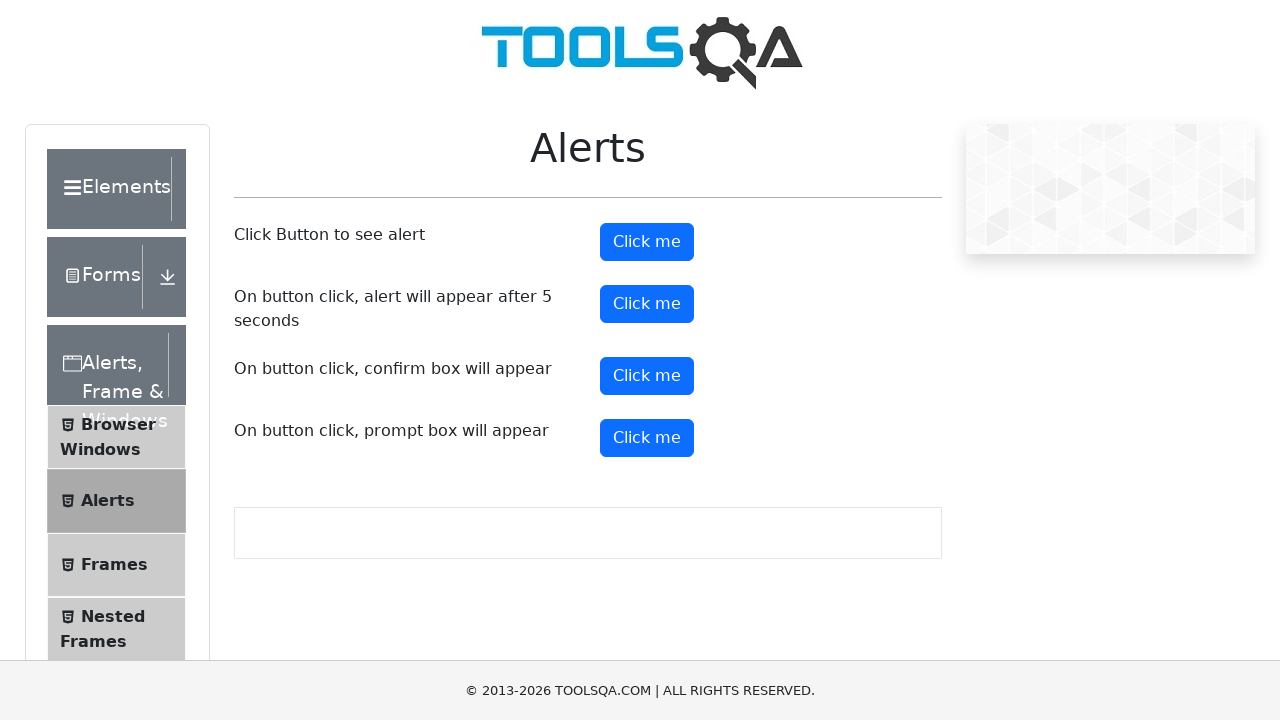

Clicked the confirm button to trigger alert at (647, 376) on #confirmButton
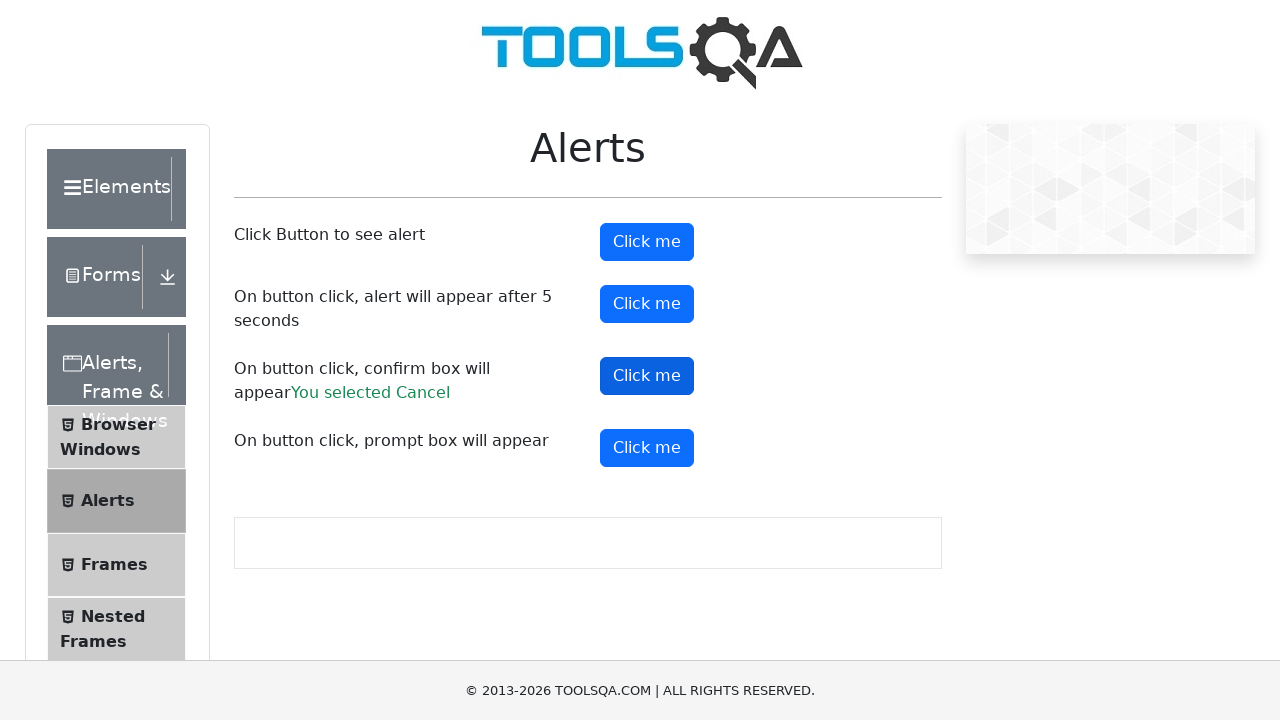

Confirm result message appeared after dismissing alert
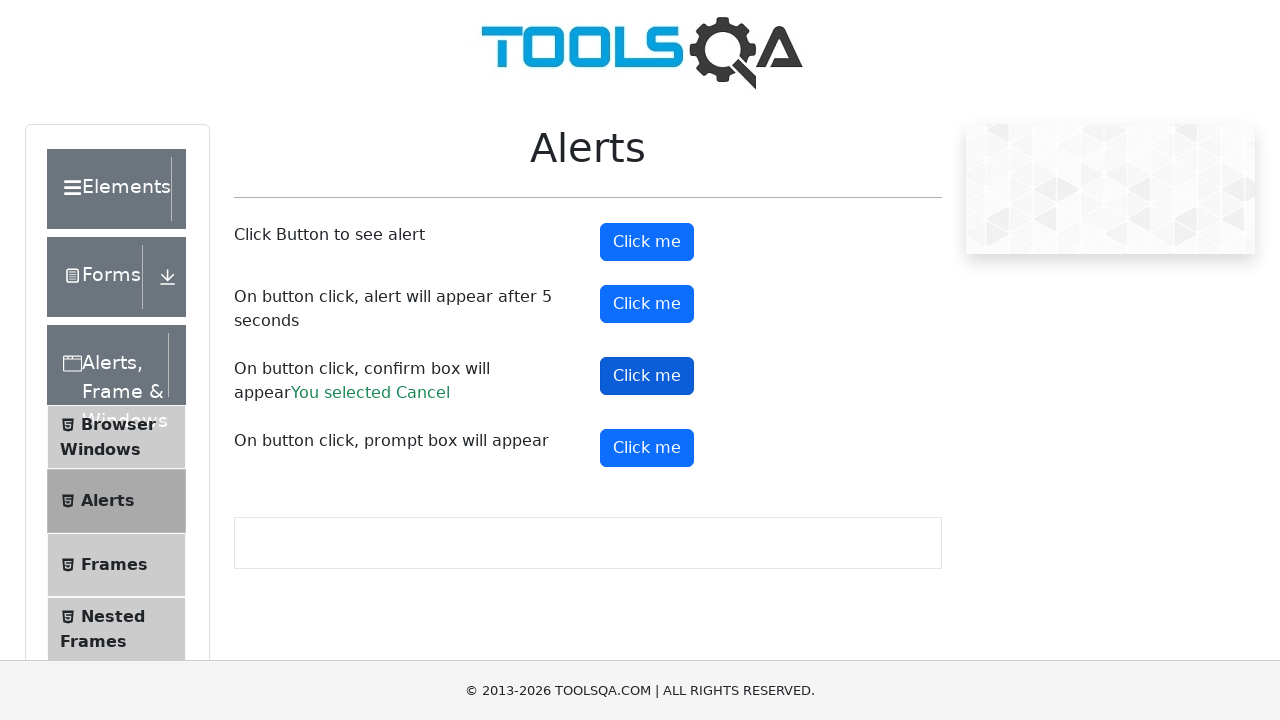

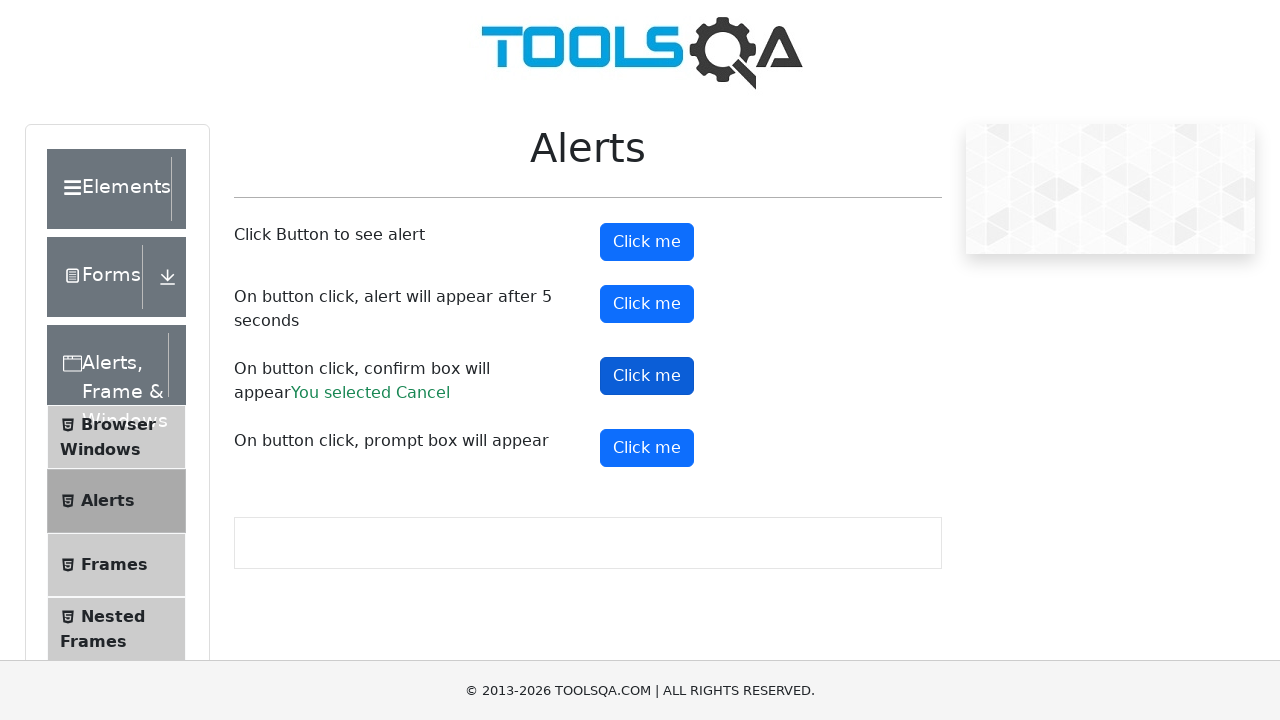